Tests keyboard actions by filling a text field, selecting all text with Ctrl+A, copying with Ctrl+C, tabbing to the next field, and pasting with Ctrl+V

Starting URL: https://gotranscript.com/text-compare

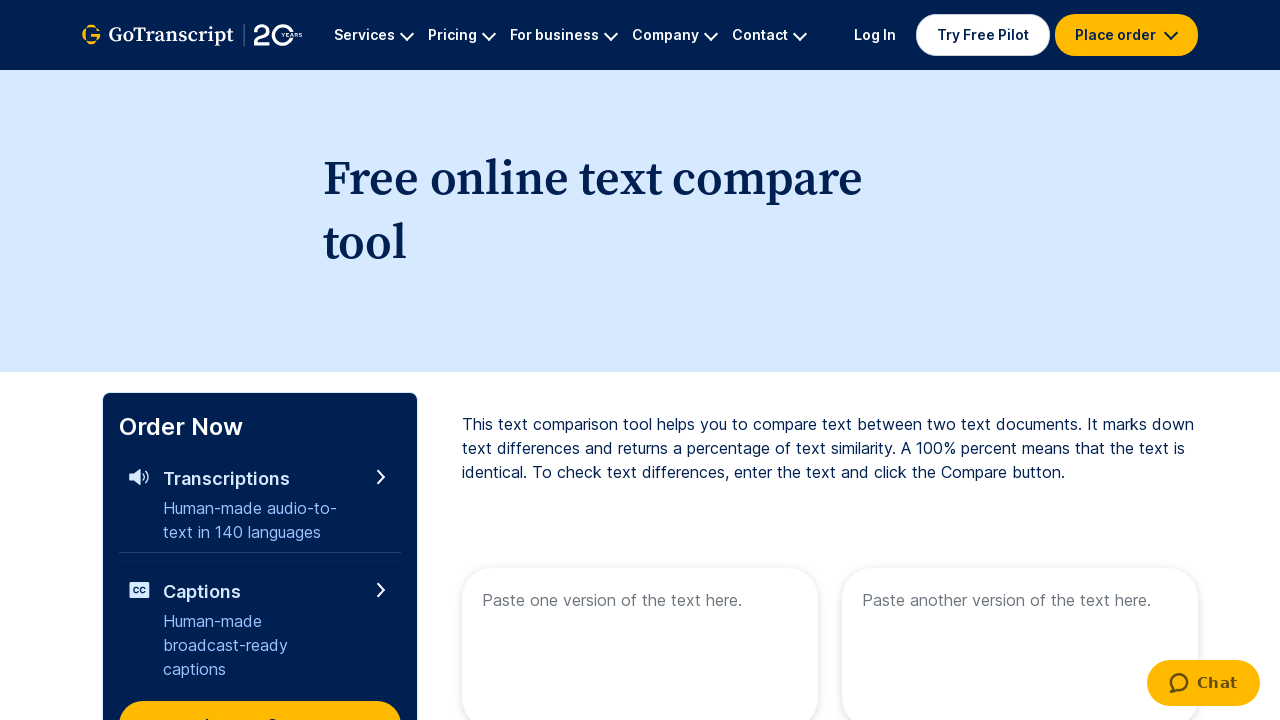

Navigated to GoTranscript text compare page
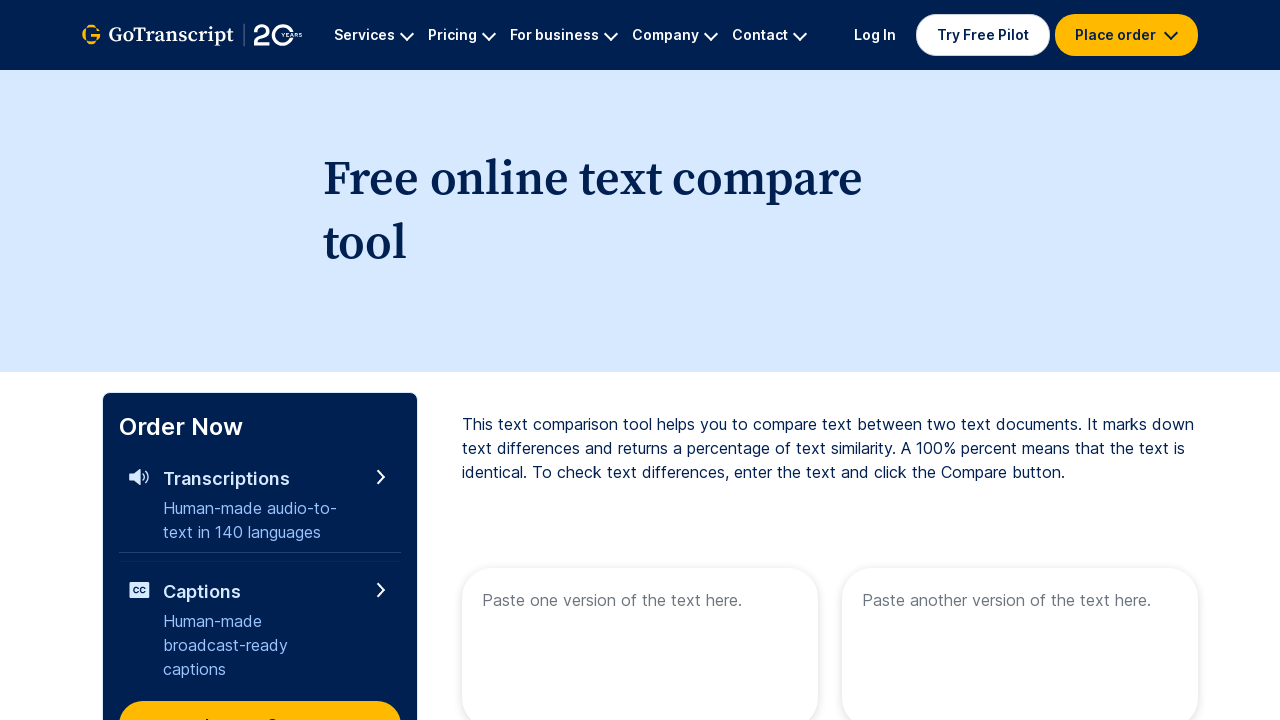

Filled first text area with 'Welcome to automation' on [name='text1']
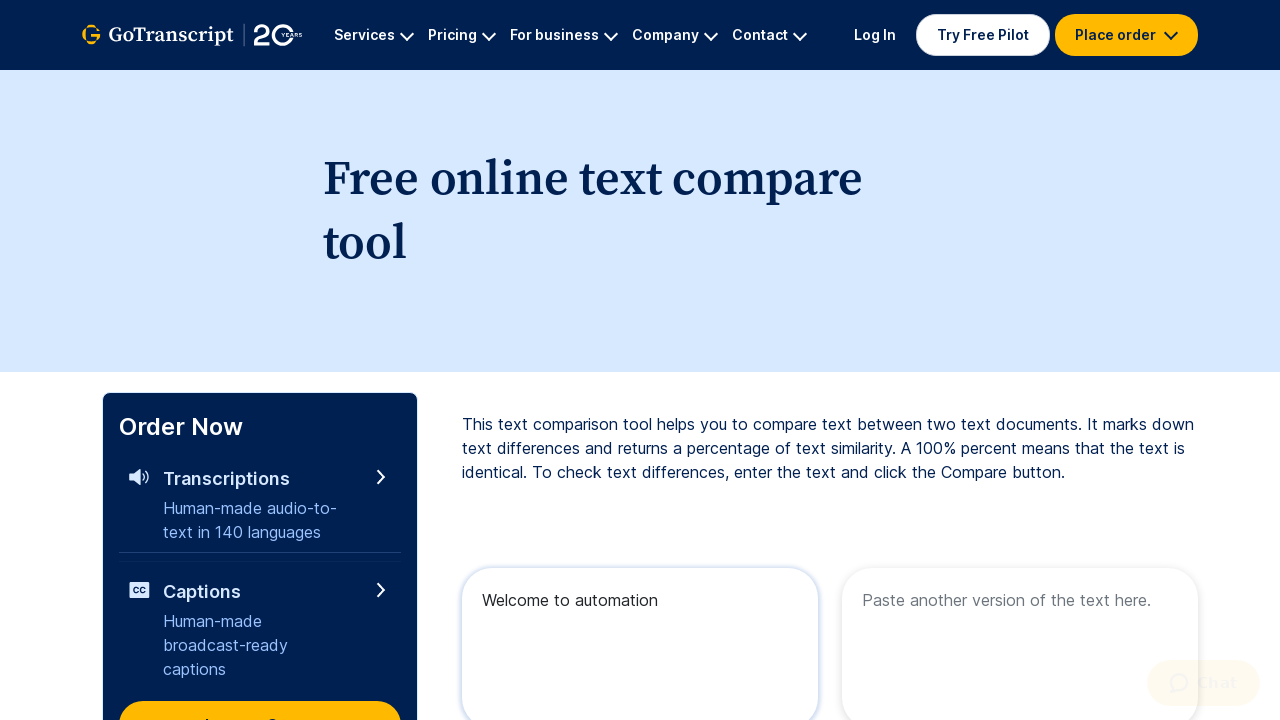

Selected all text in first field using Ctrl+A
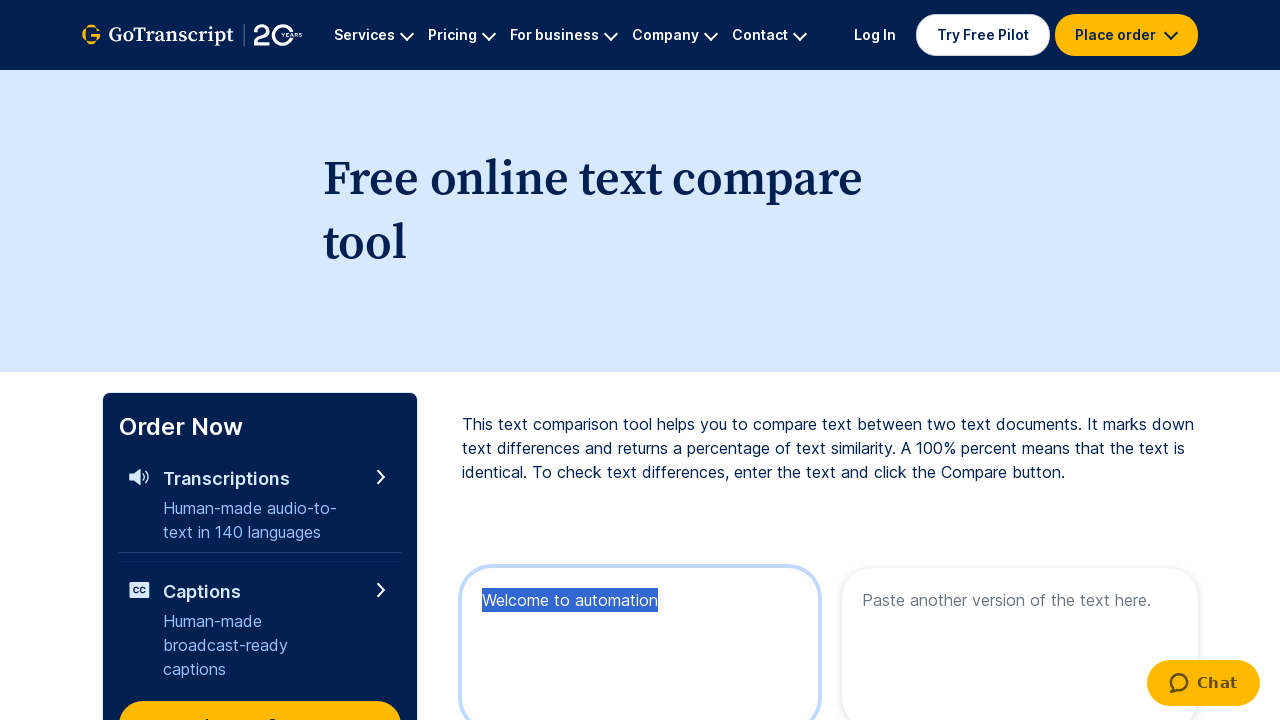

Copied selected text using Ctrl+C
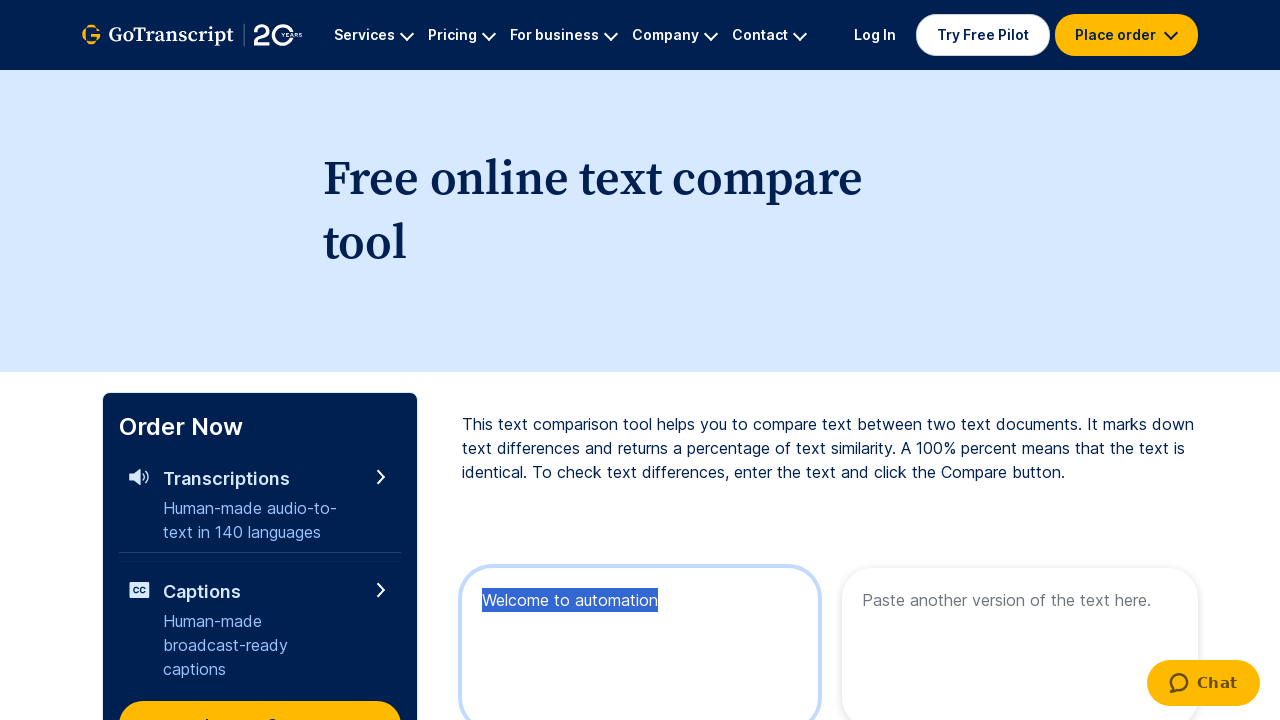

Pressed Tab key down
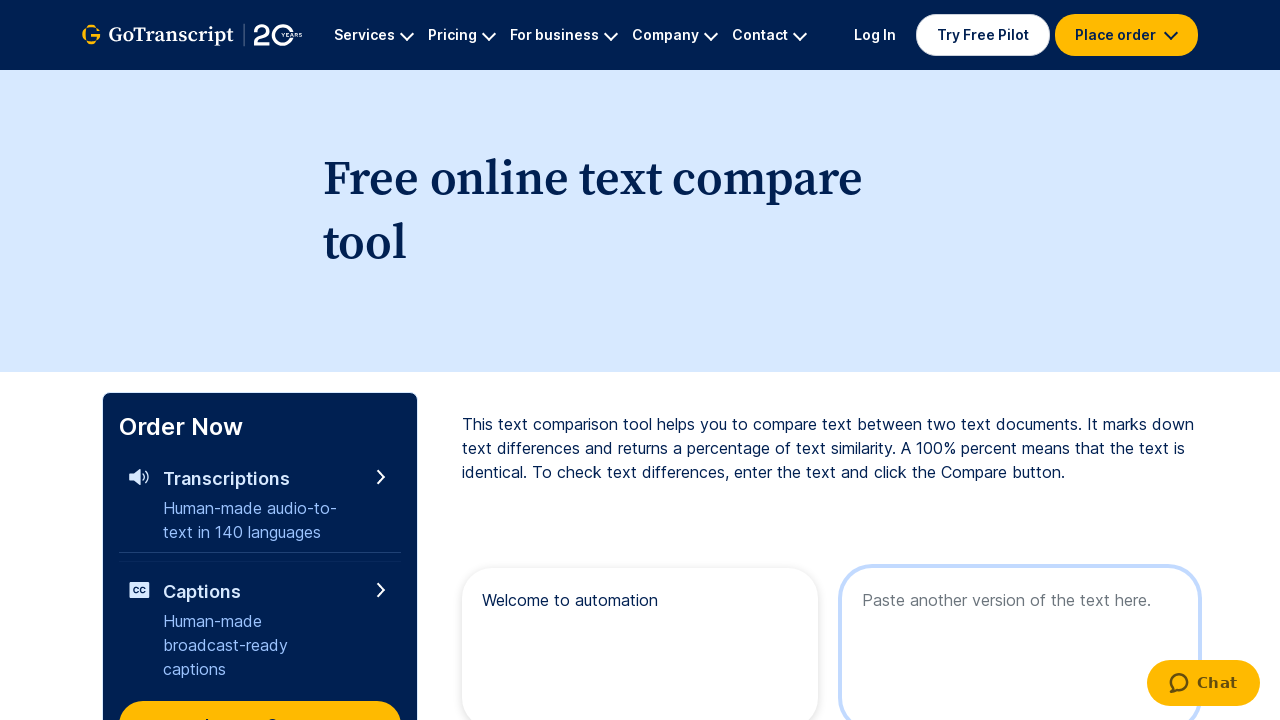

Released Tab key and moved focus to next field
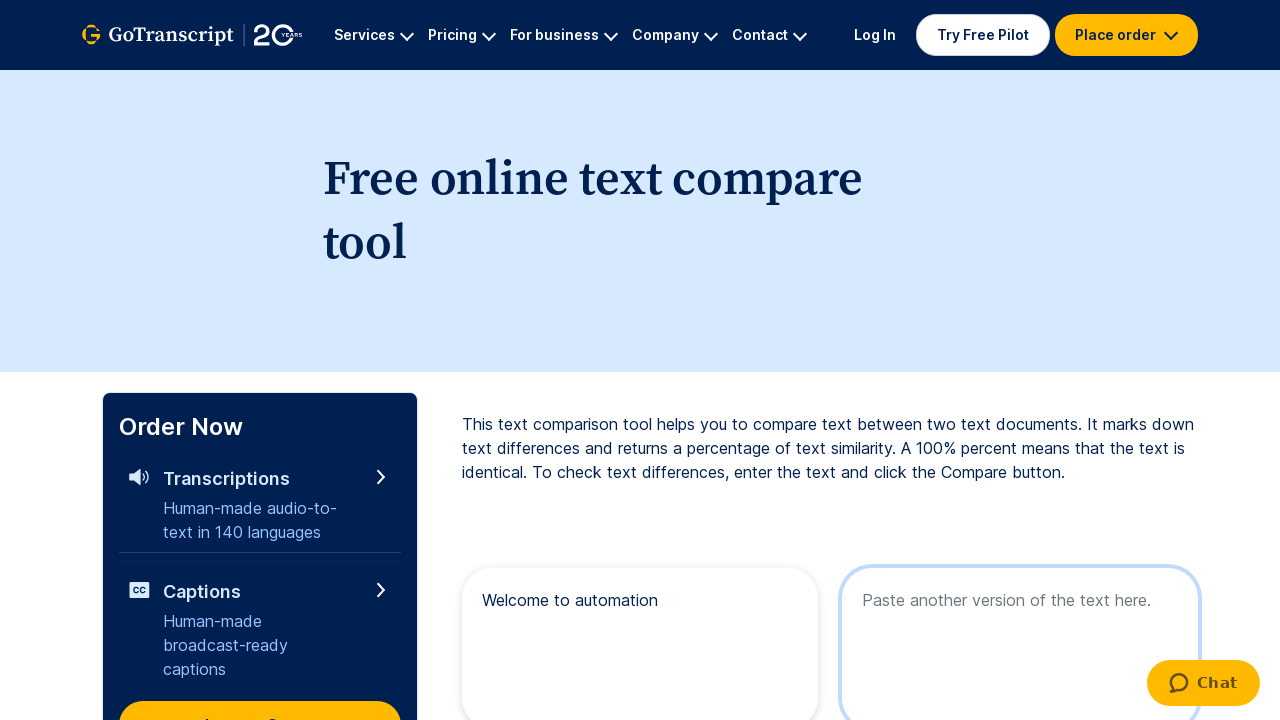

Pasted copied text using Ctrl+V into second field
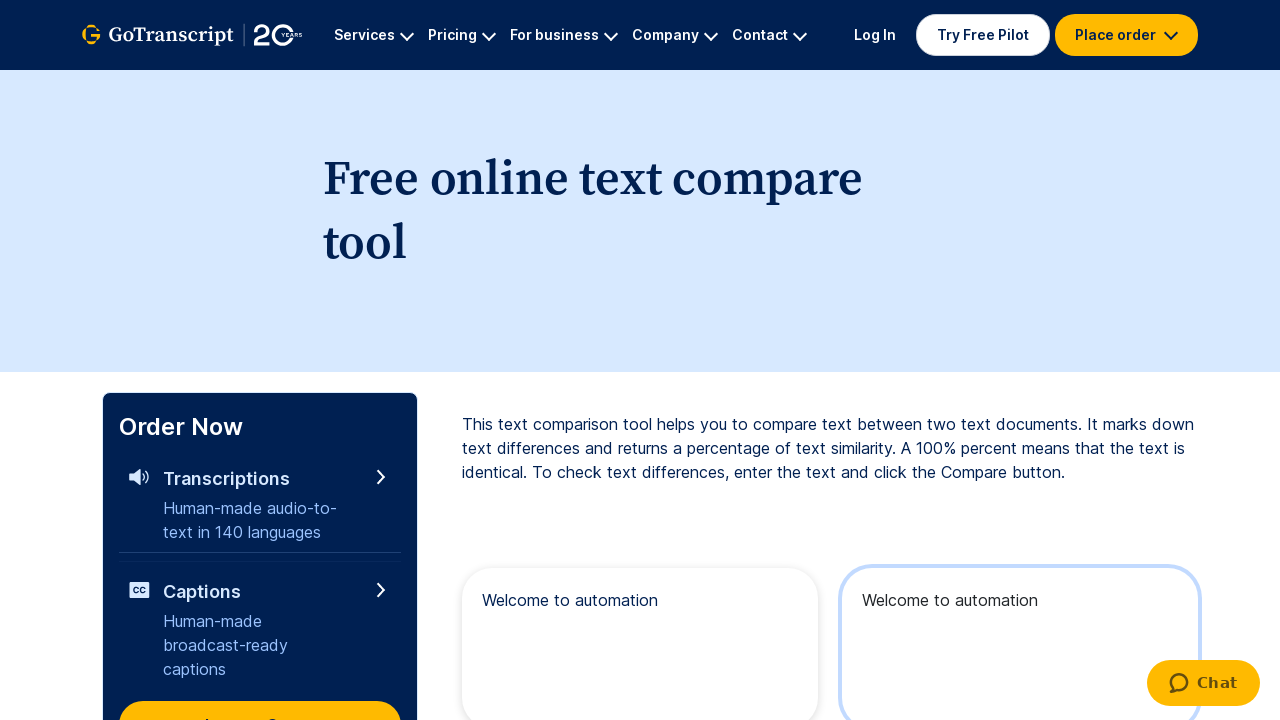

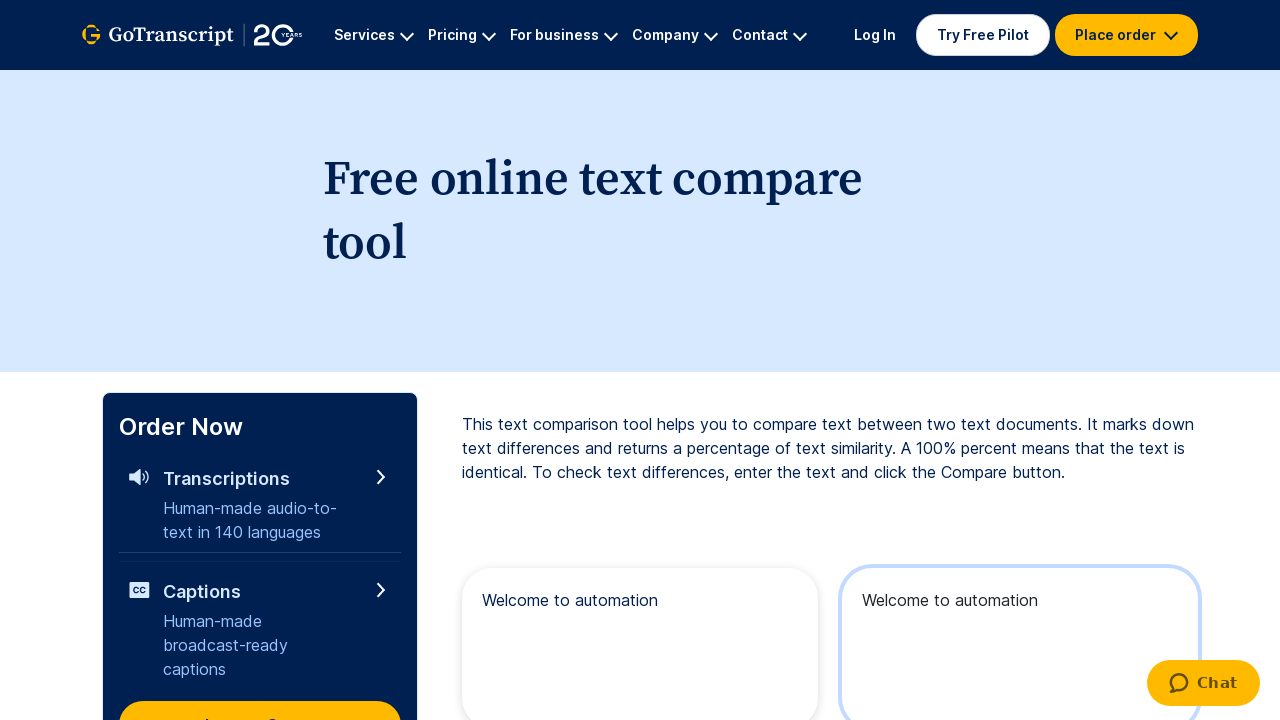